Opens the Myntra e-commerce website homepage and maximizes the browser window

Starting URL: https://www.myntra.com

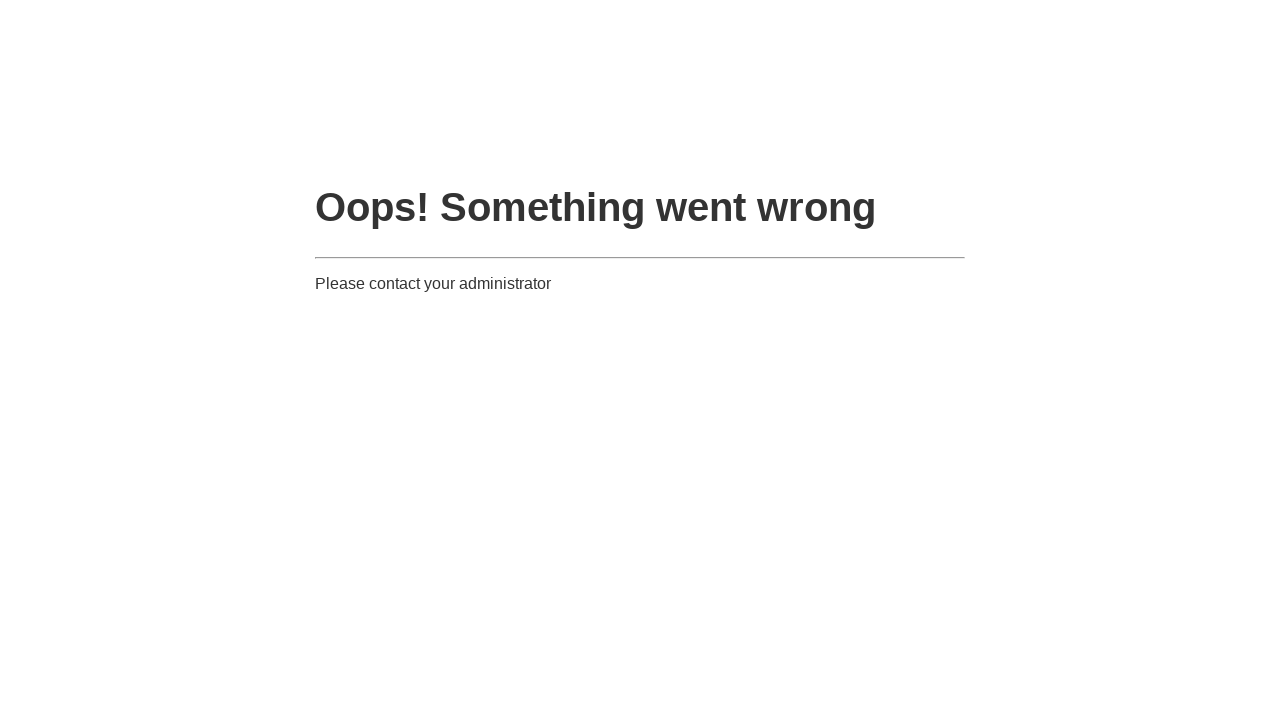

Set viewport to 1920x1080 (maximized window size)
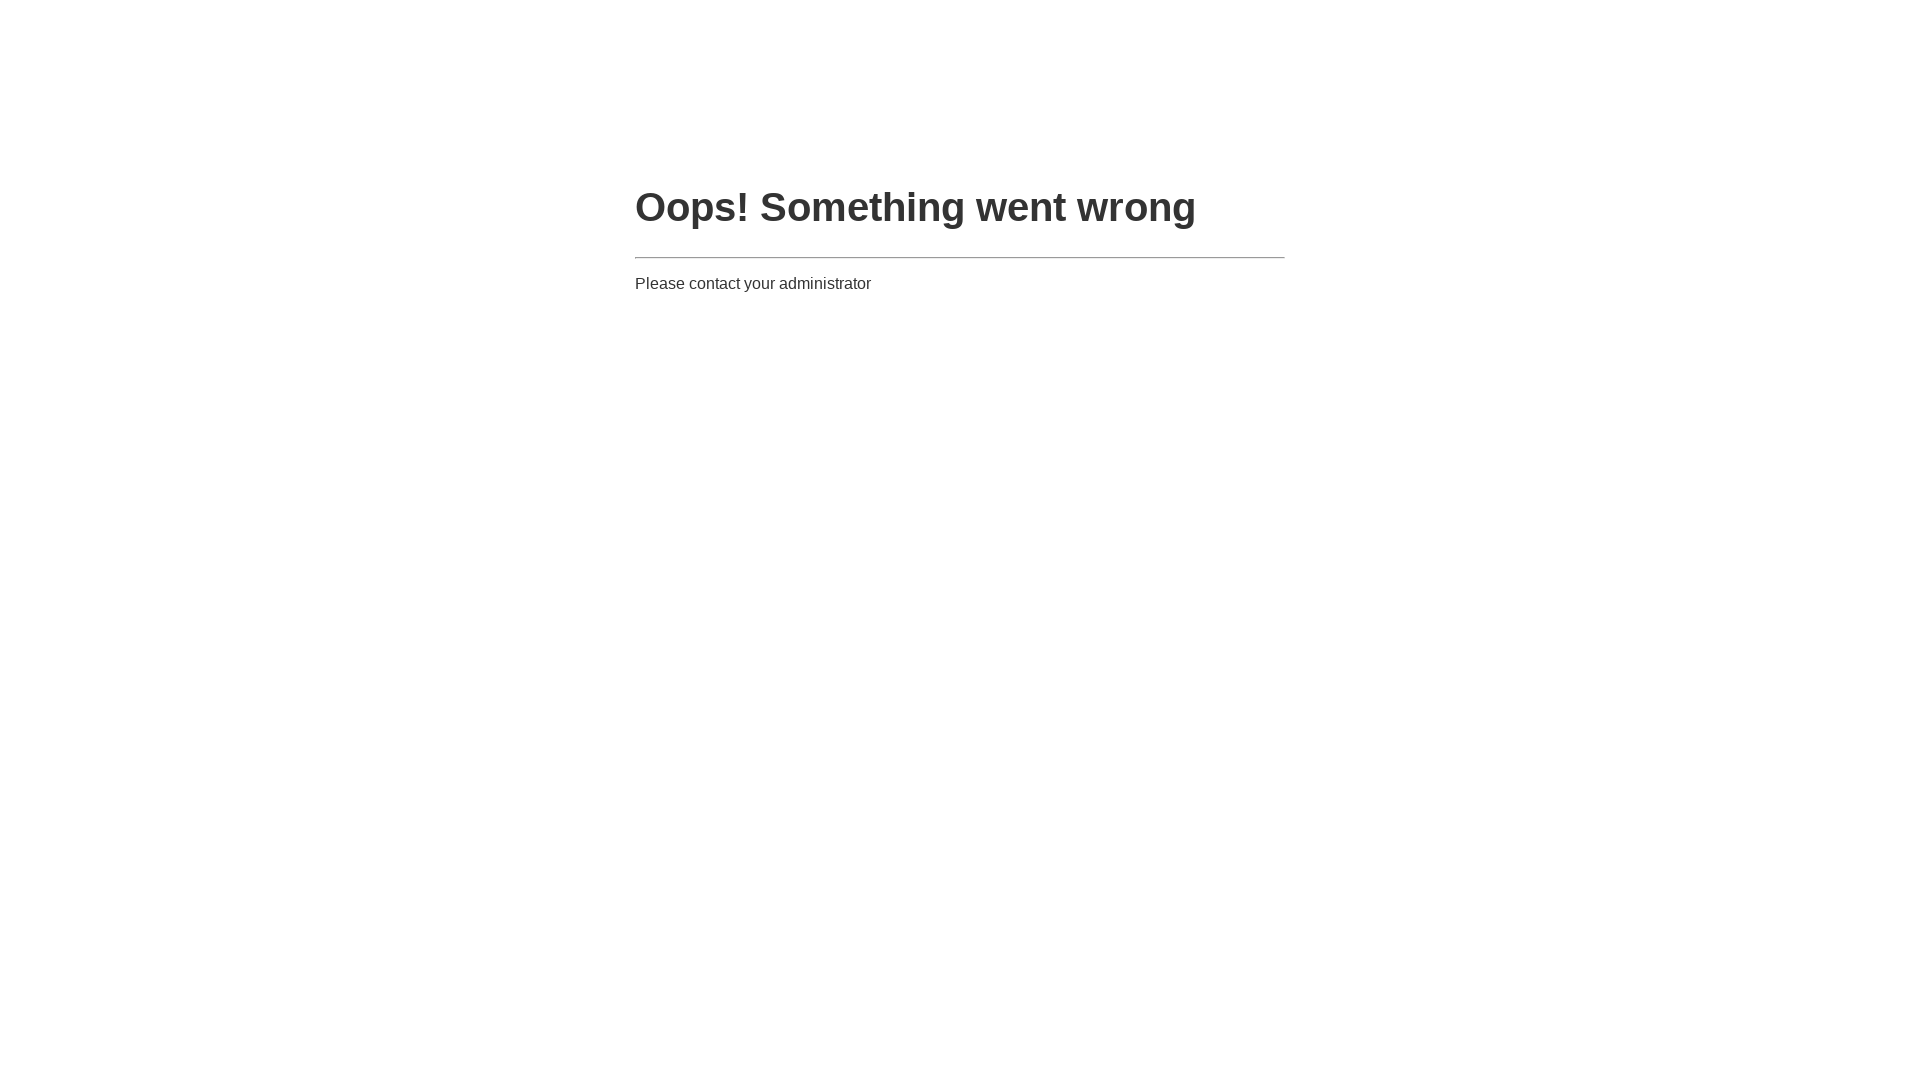

Myntra homepage DOM content fully loaded
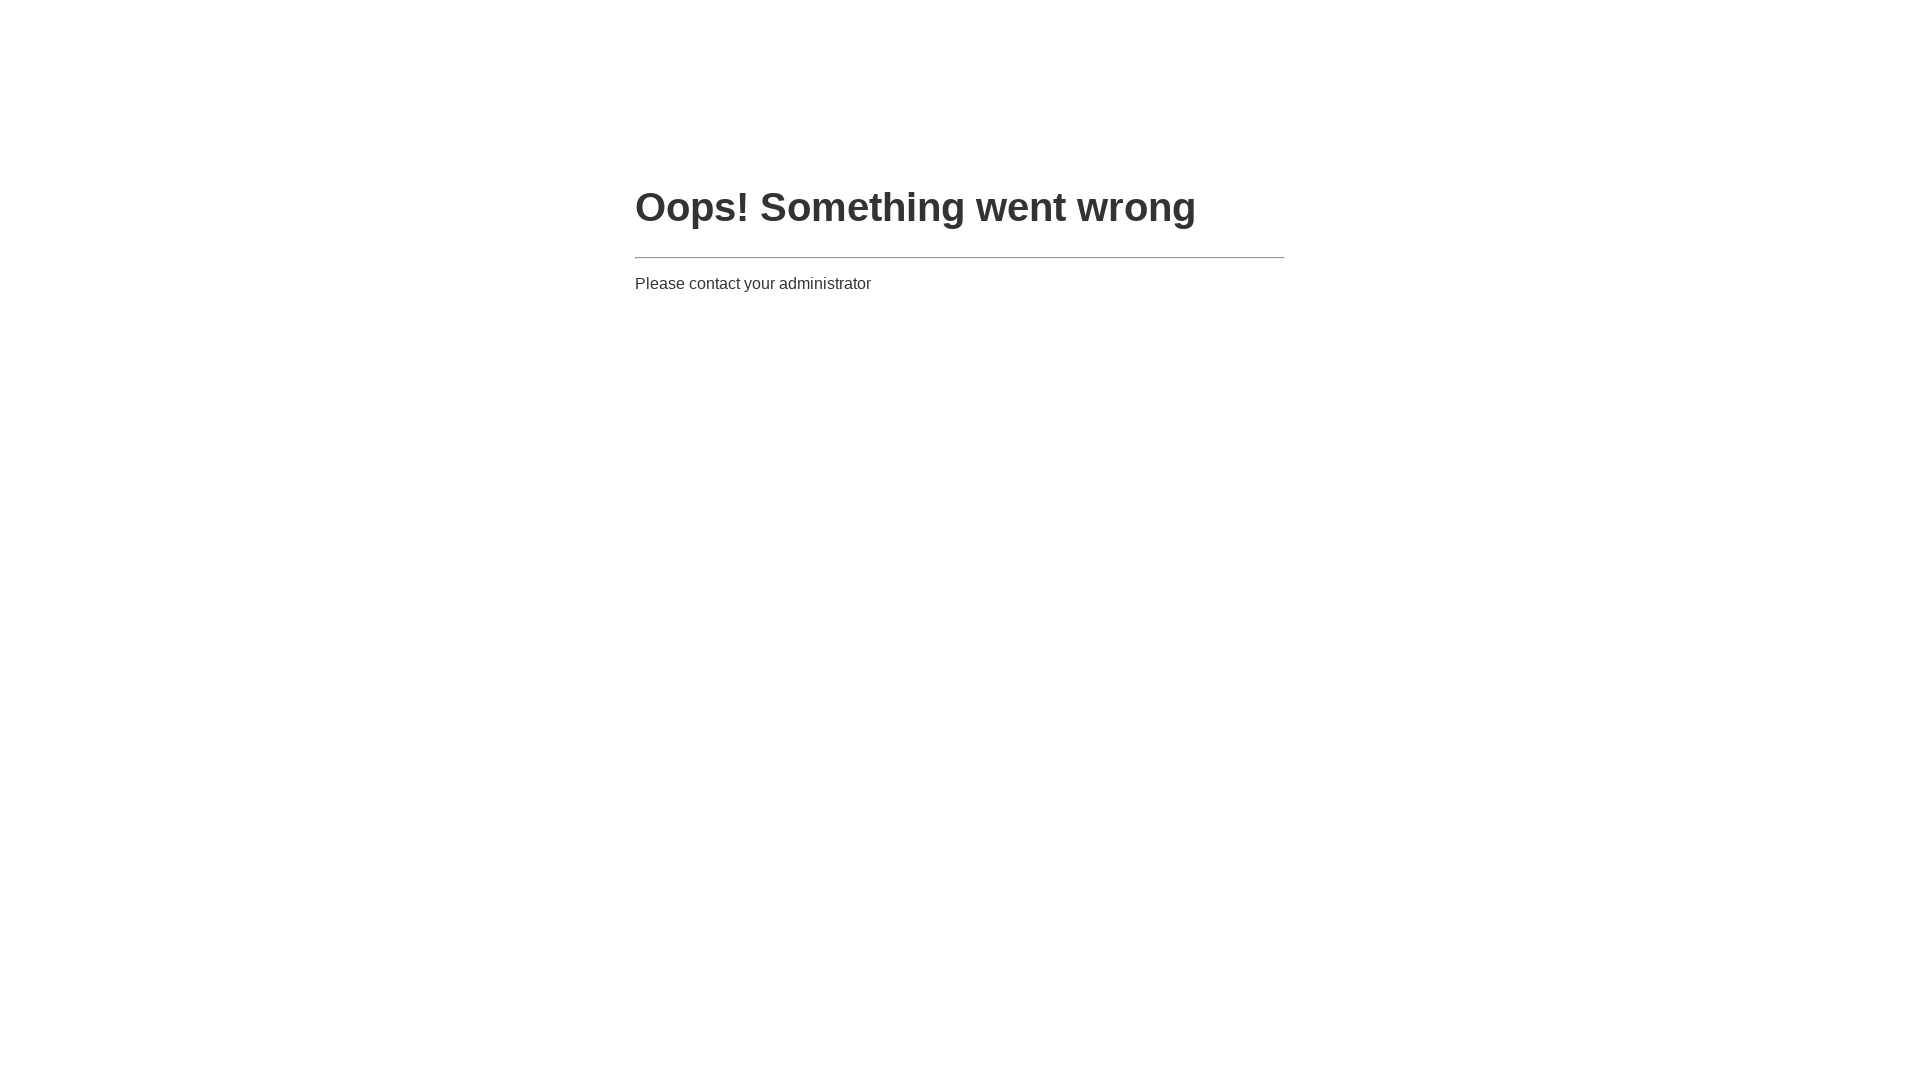

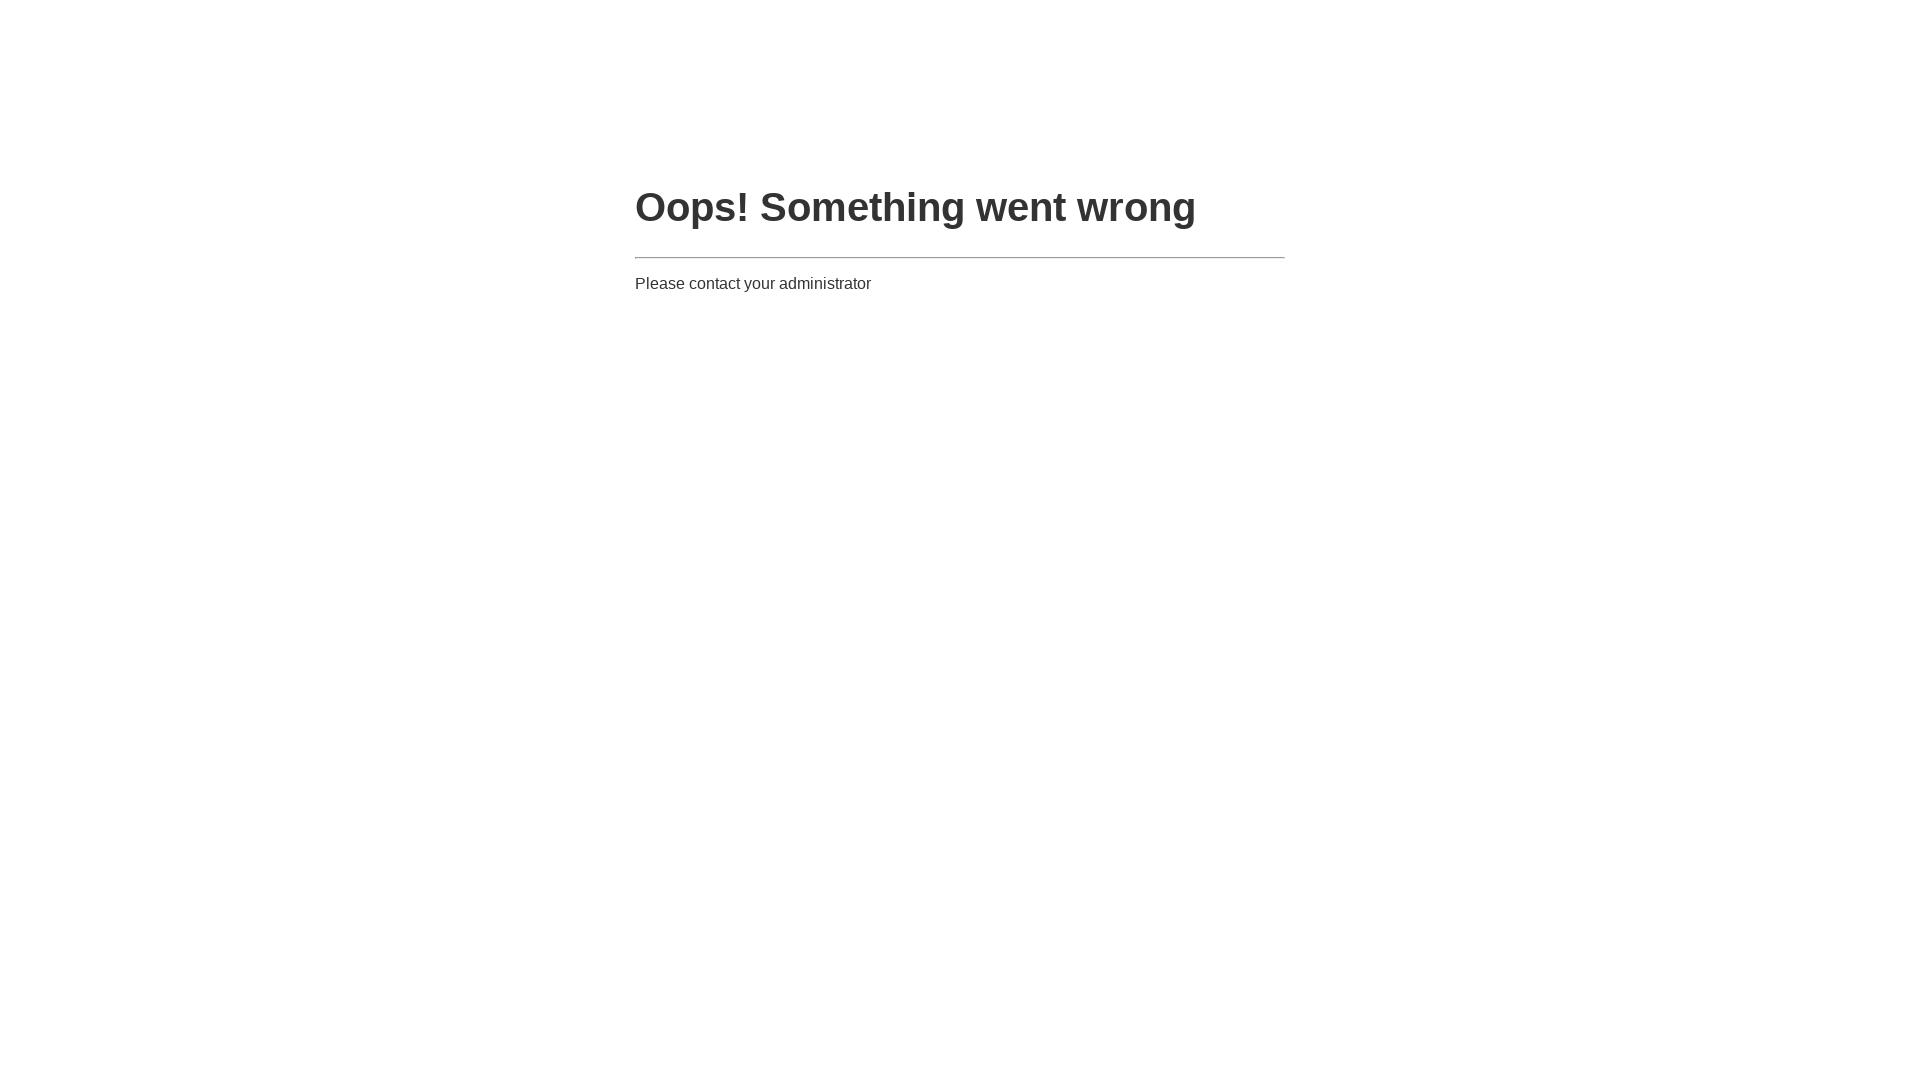